Tests window handling and navigation by clicking a link that opens a new window, switching between windows, and clicking a checkbox

Starting URL: https://rahulshettyacademy.com/loginpagePractise/#

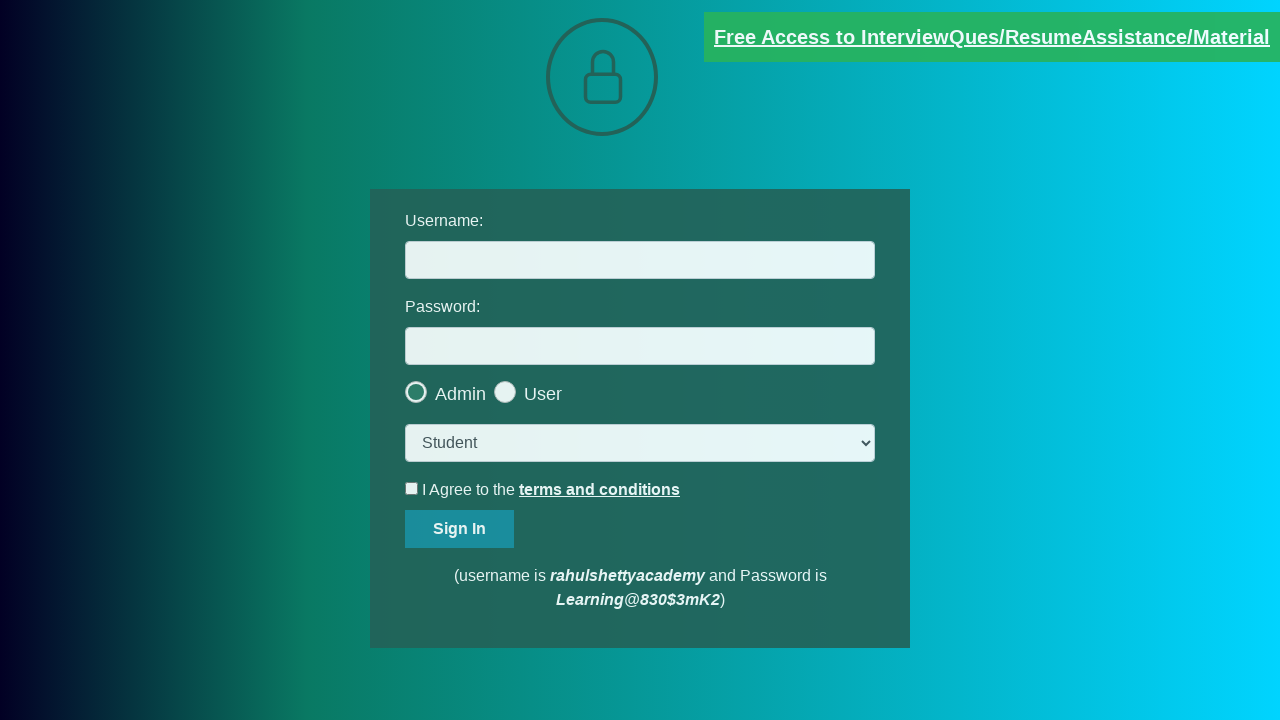

Clicked blinking text link to open new window at (992, 37) on .blinkingText
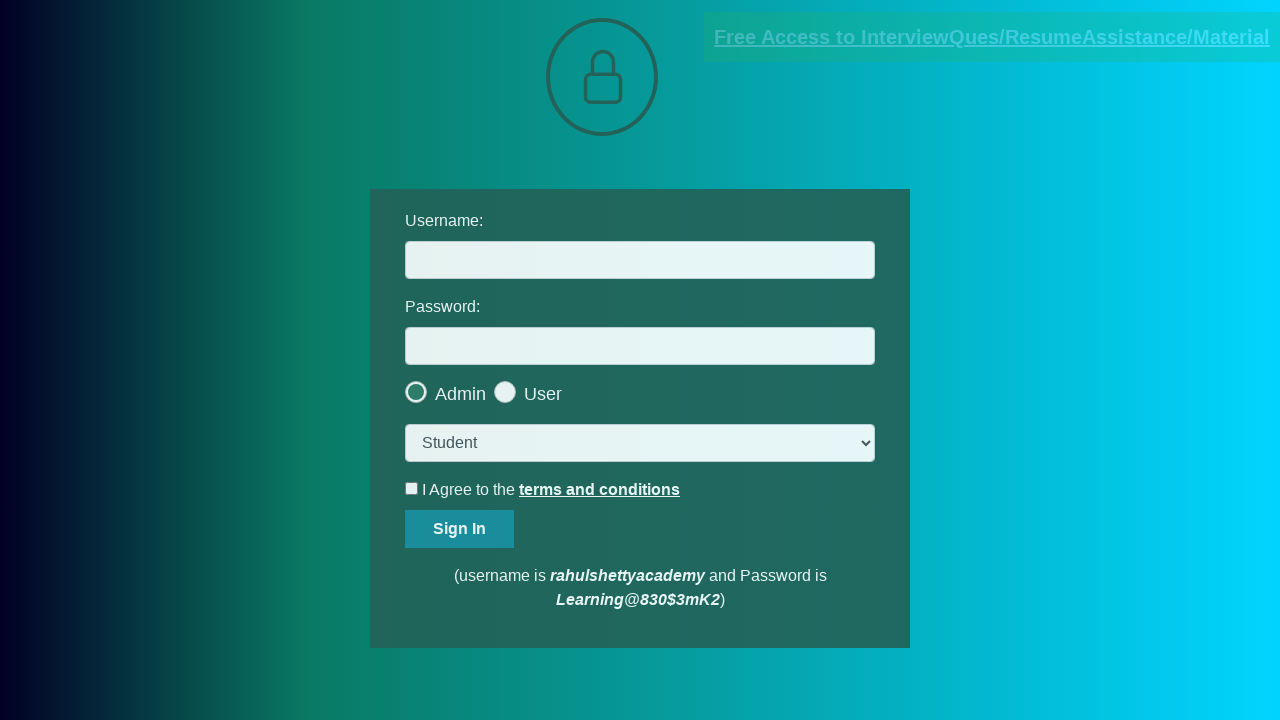

New page/window opened and captured
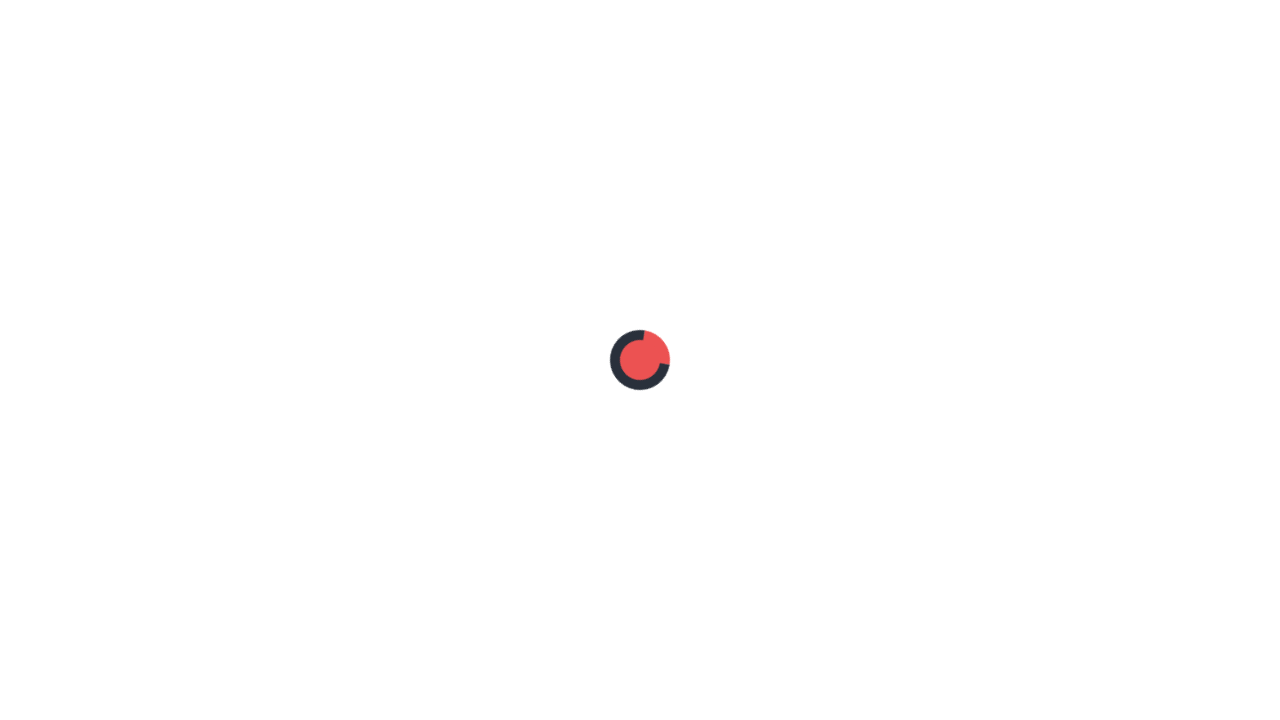

Switched focus back to original page
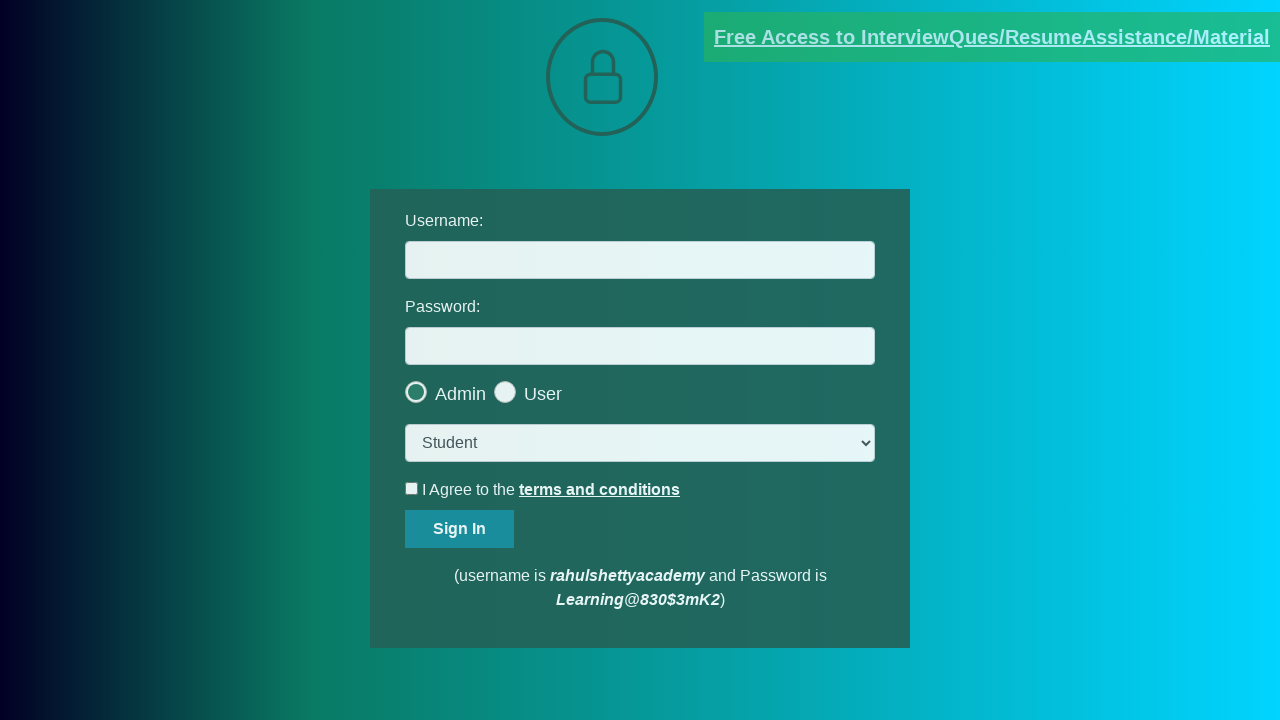

Clicked terms checkbox on original page at (412, 488) on input[name='terms']
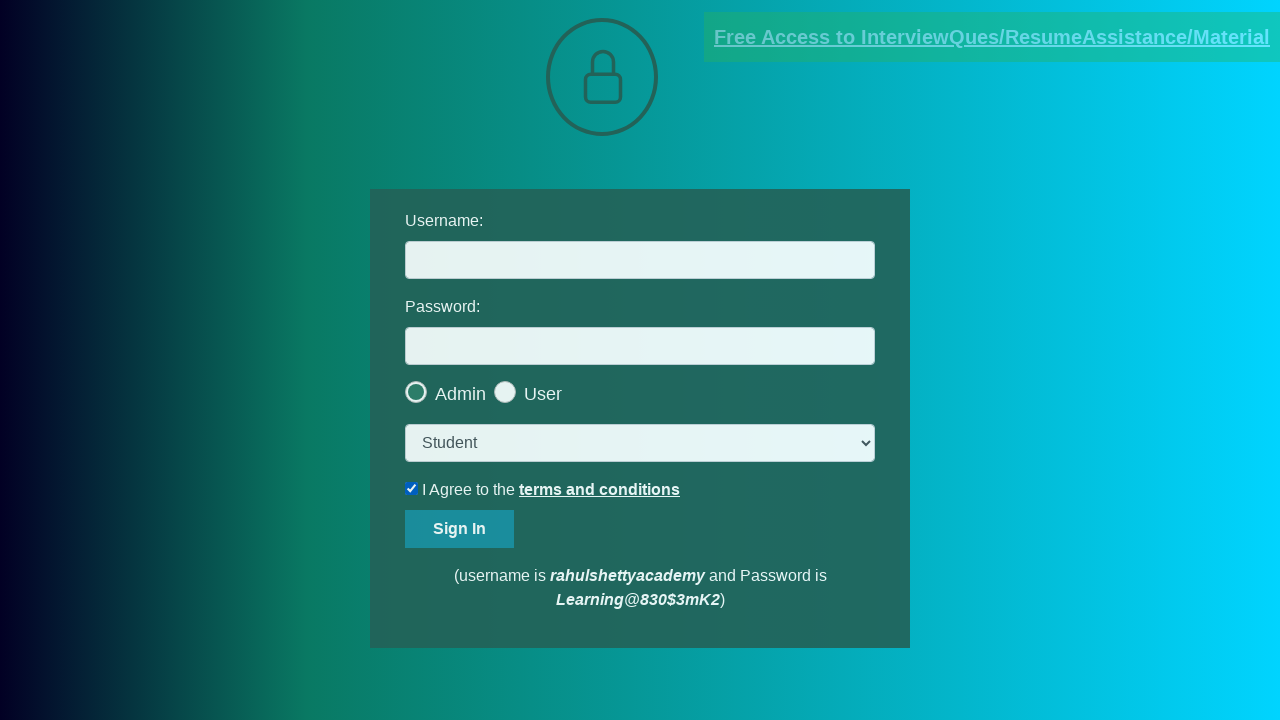

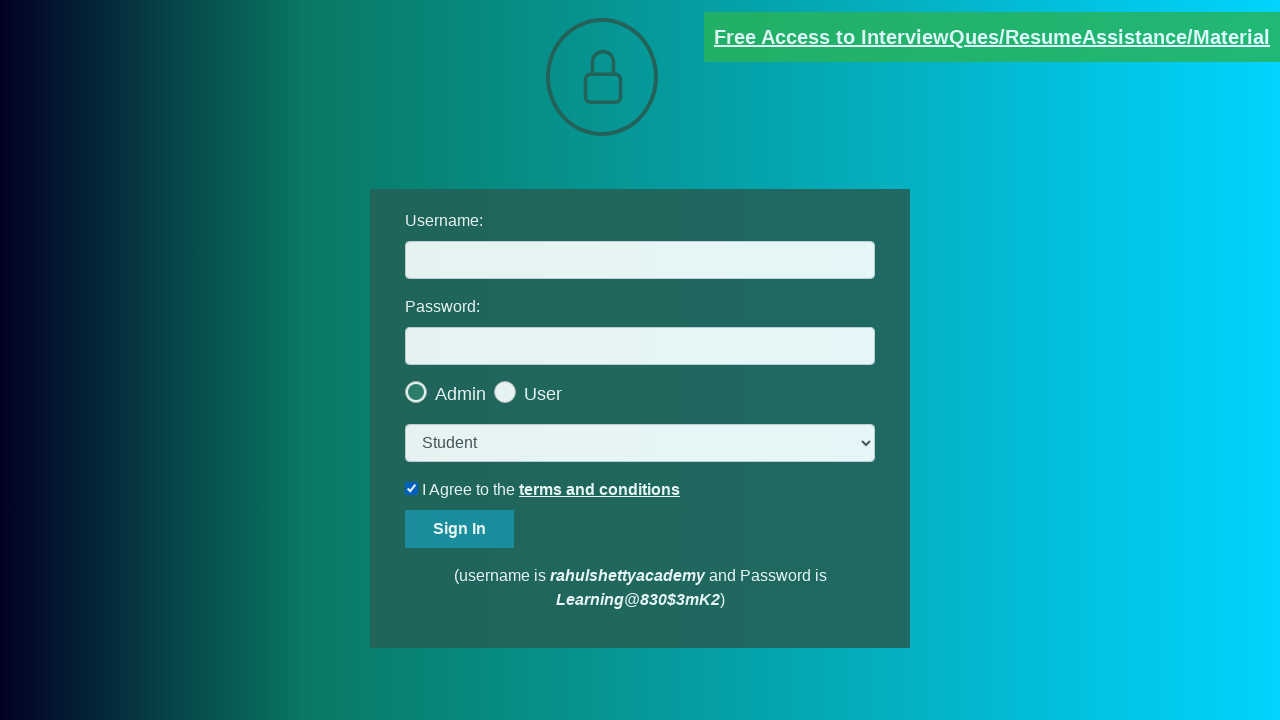